Tests subscription functionality on homepage by scrolling to subscription section, entering email, and submitting the form

Starting URL: https://www.automationexercise.com/

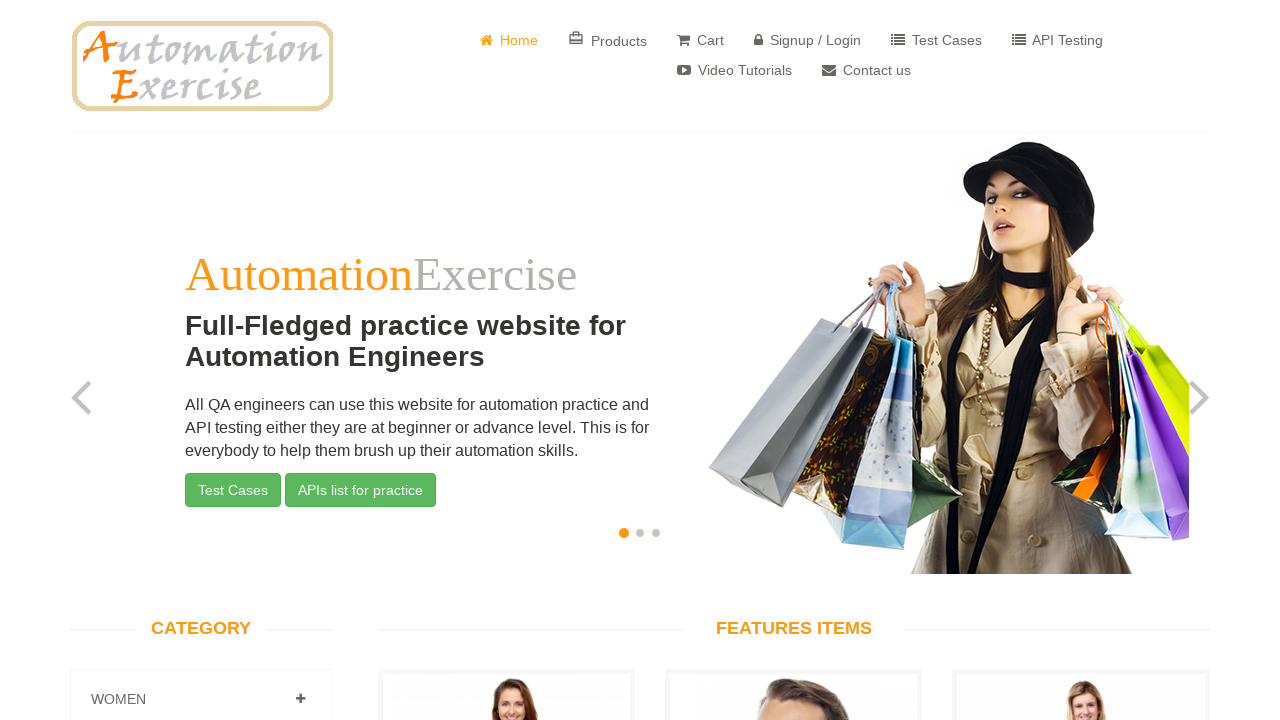

Scrolled to subscription section in footer
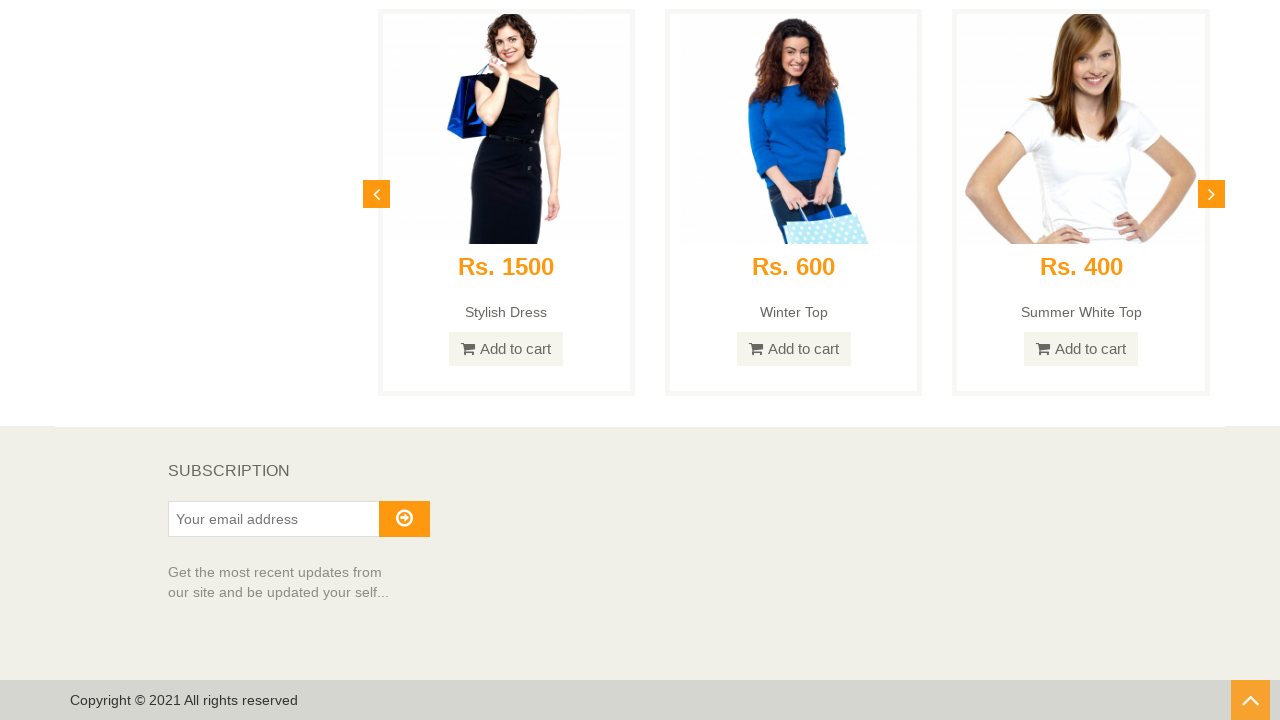

Entered email 'subscriber87@email.com' in subscription field on input#susbscribe_email
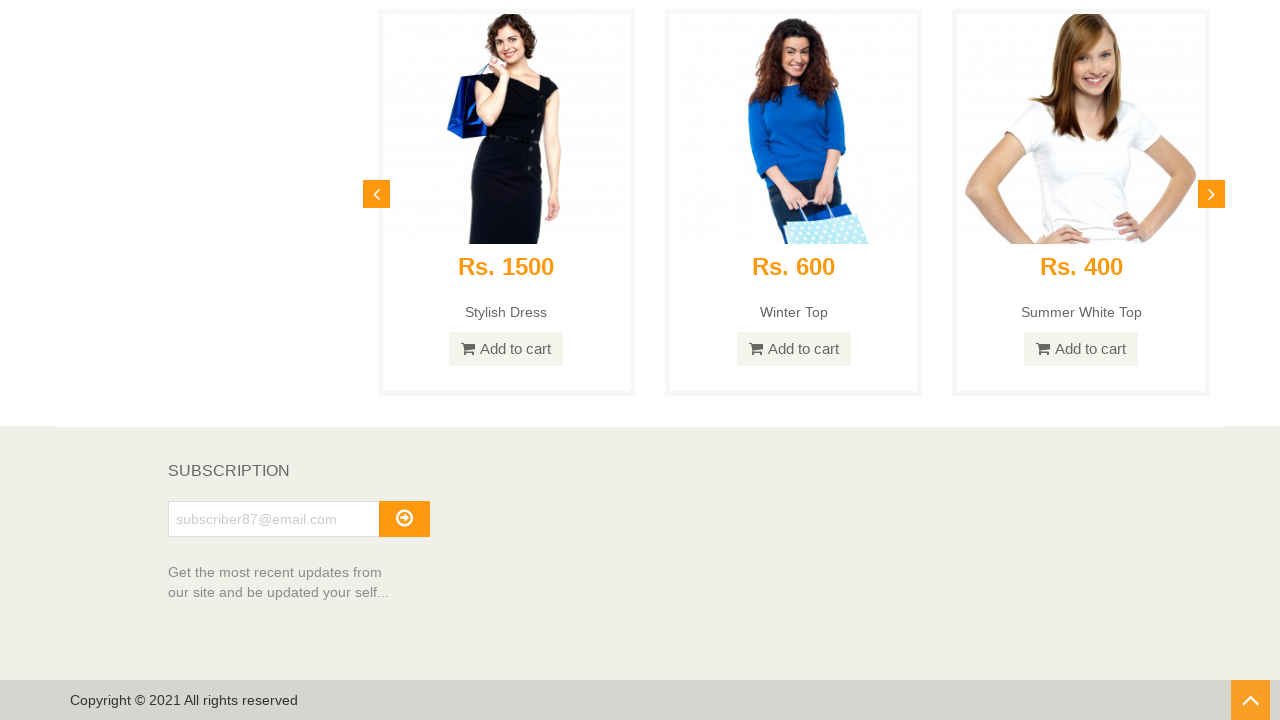

Clicked subscribe button to submit subscription form at (404, 519) on button#subscribe
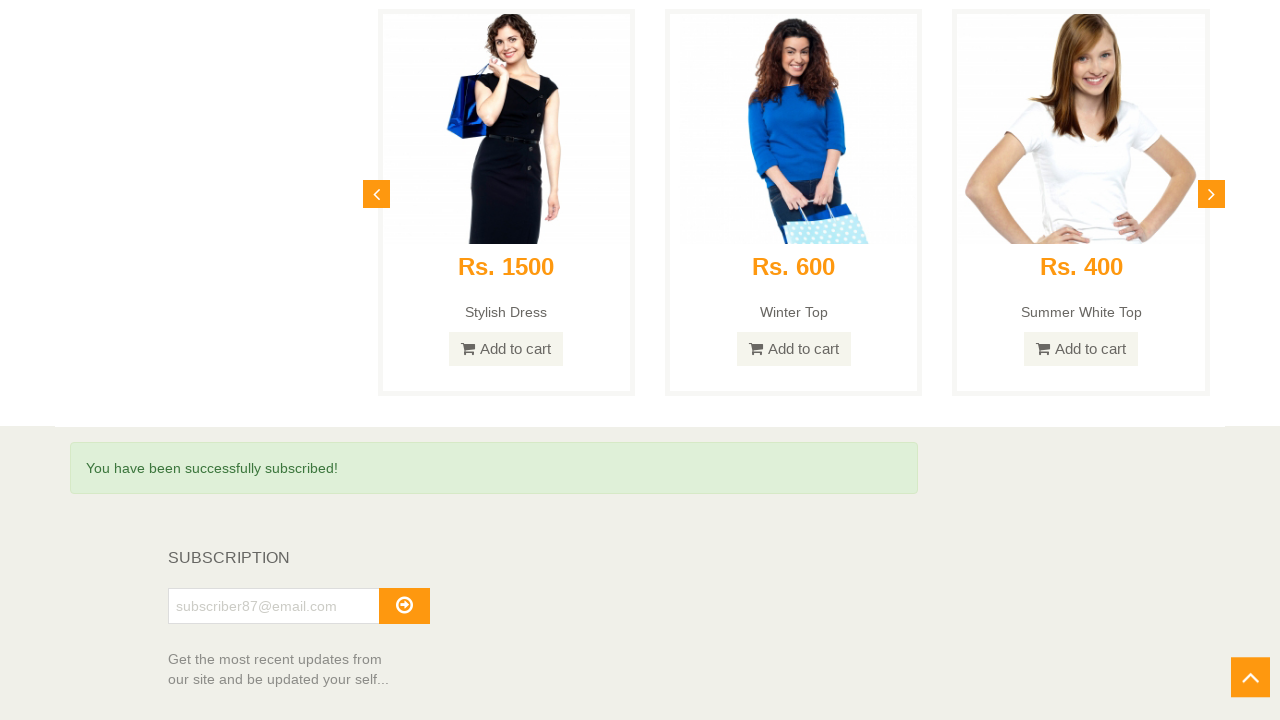

Confirmed success message appeared after subscription registration
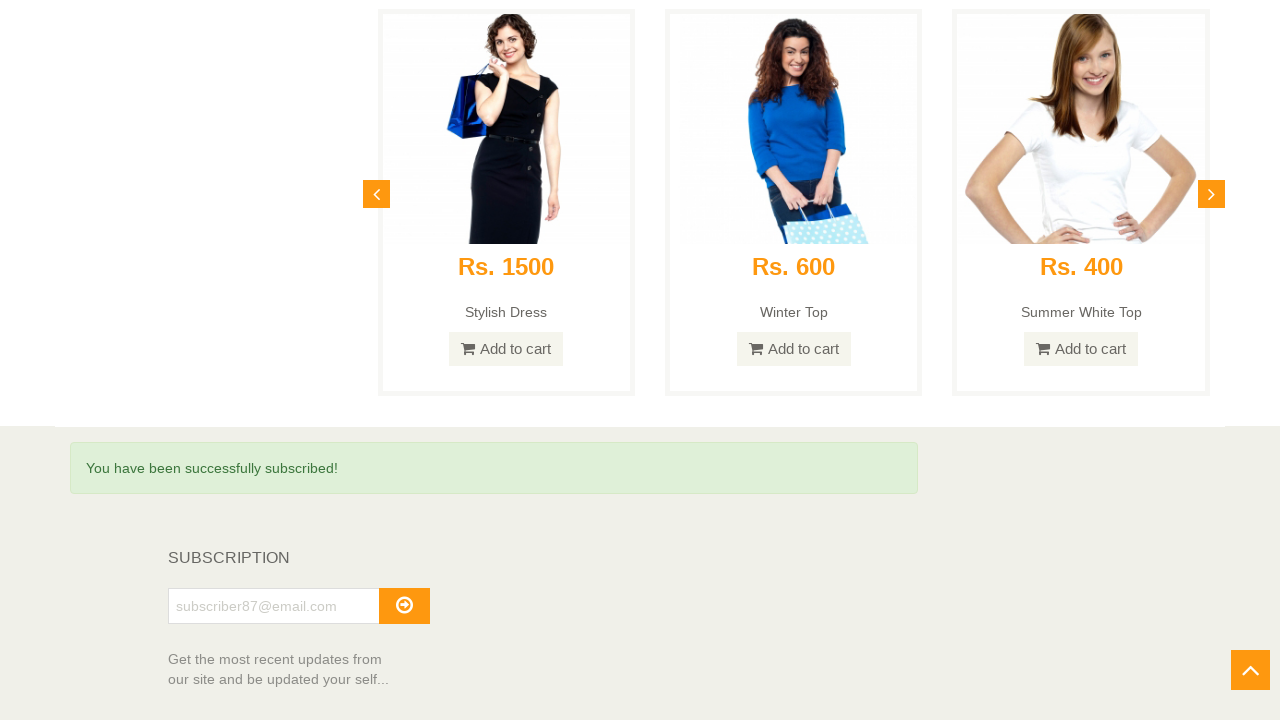

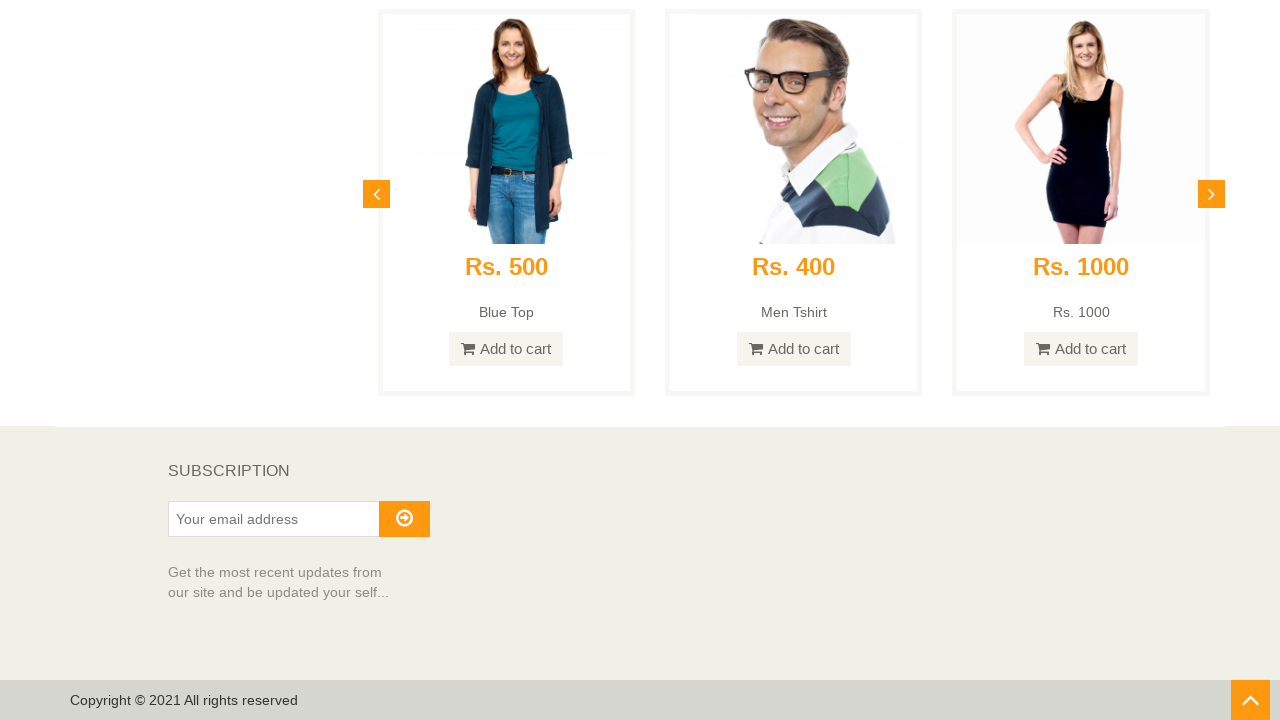